Navigates to a course automation website and verifies that the site logo image and h4 heading elements are present on the page.

Starting URL: https://cursoautomacao.netlify.app/

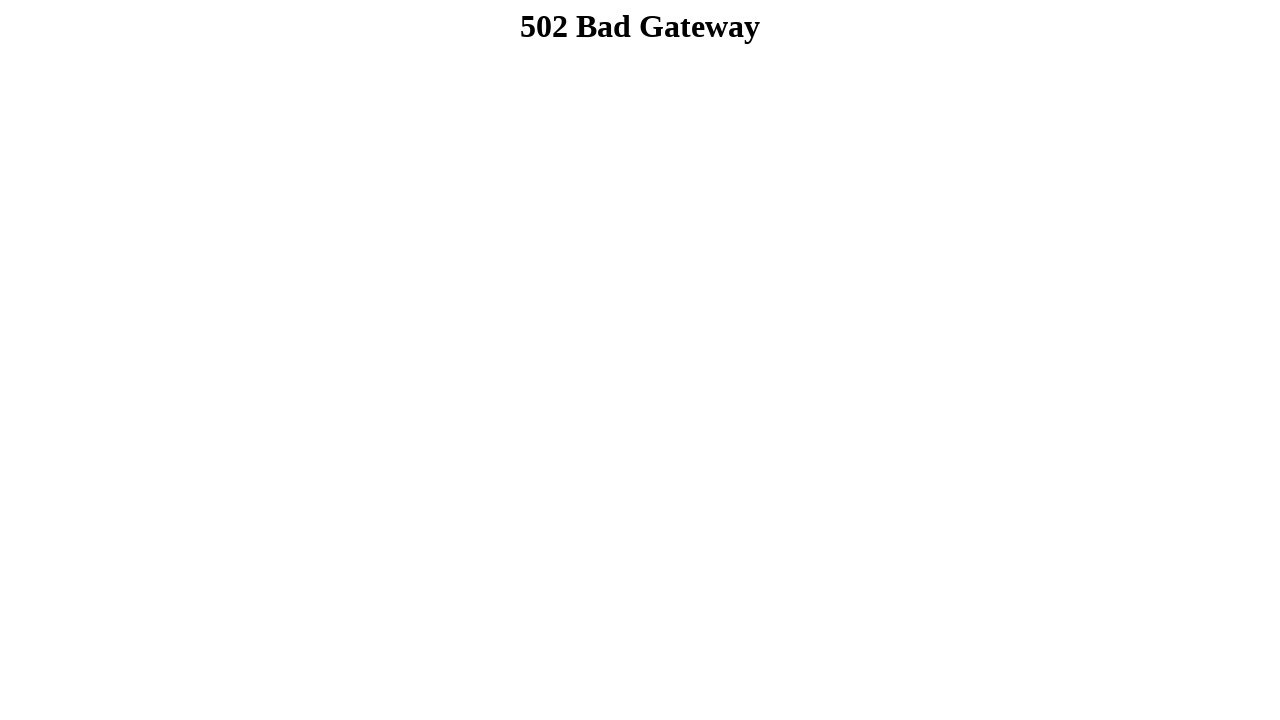

Navigated to course automation website
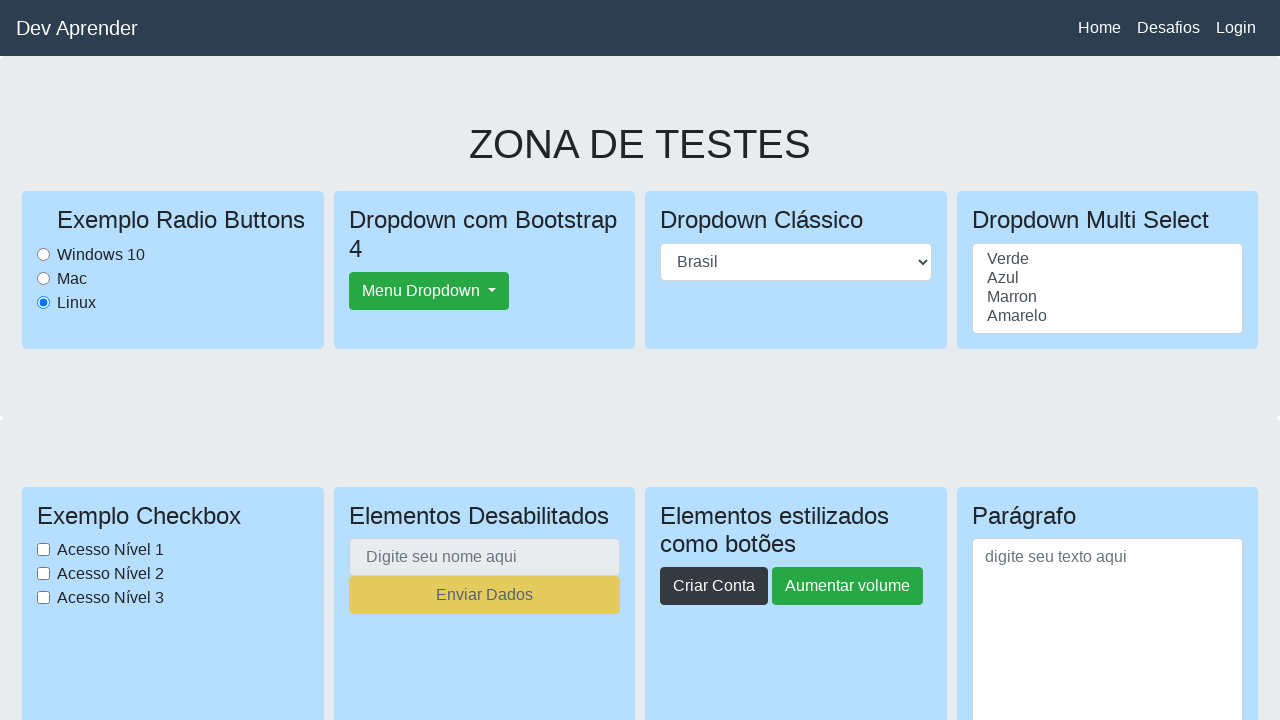

Site logo image element is present on the page
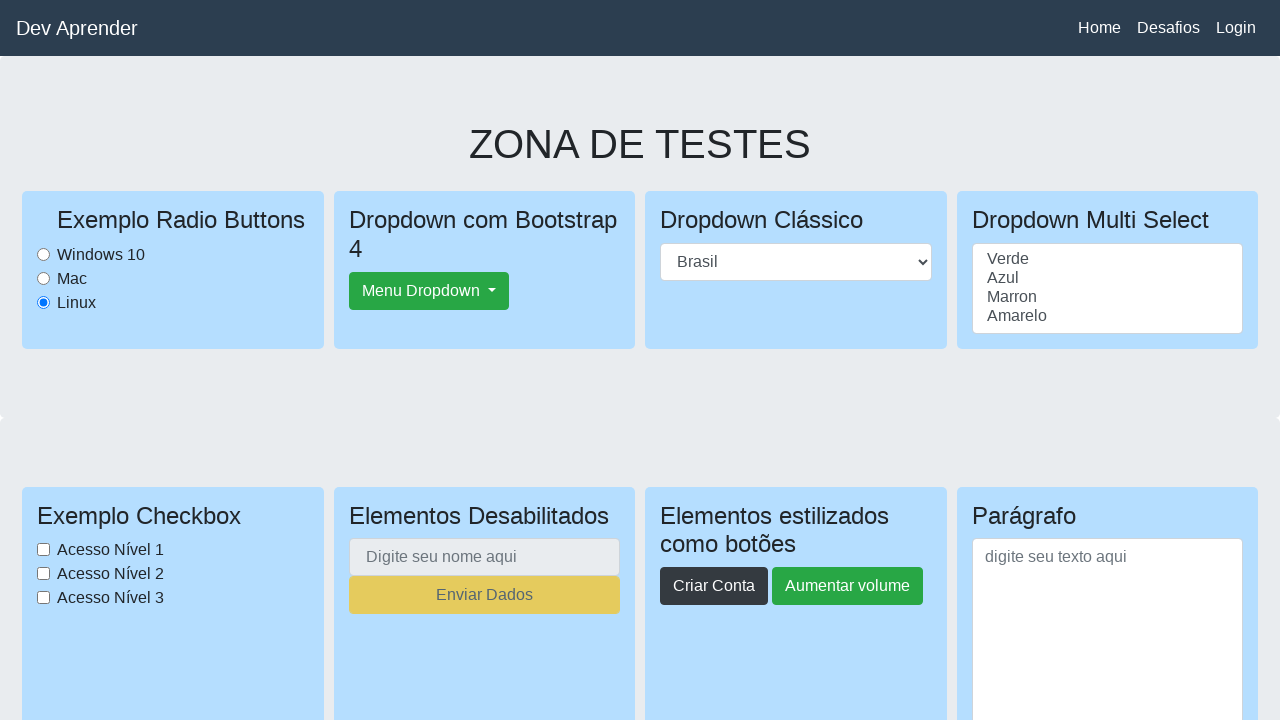

h4 heading elements are present on the page
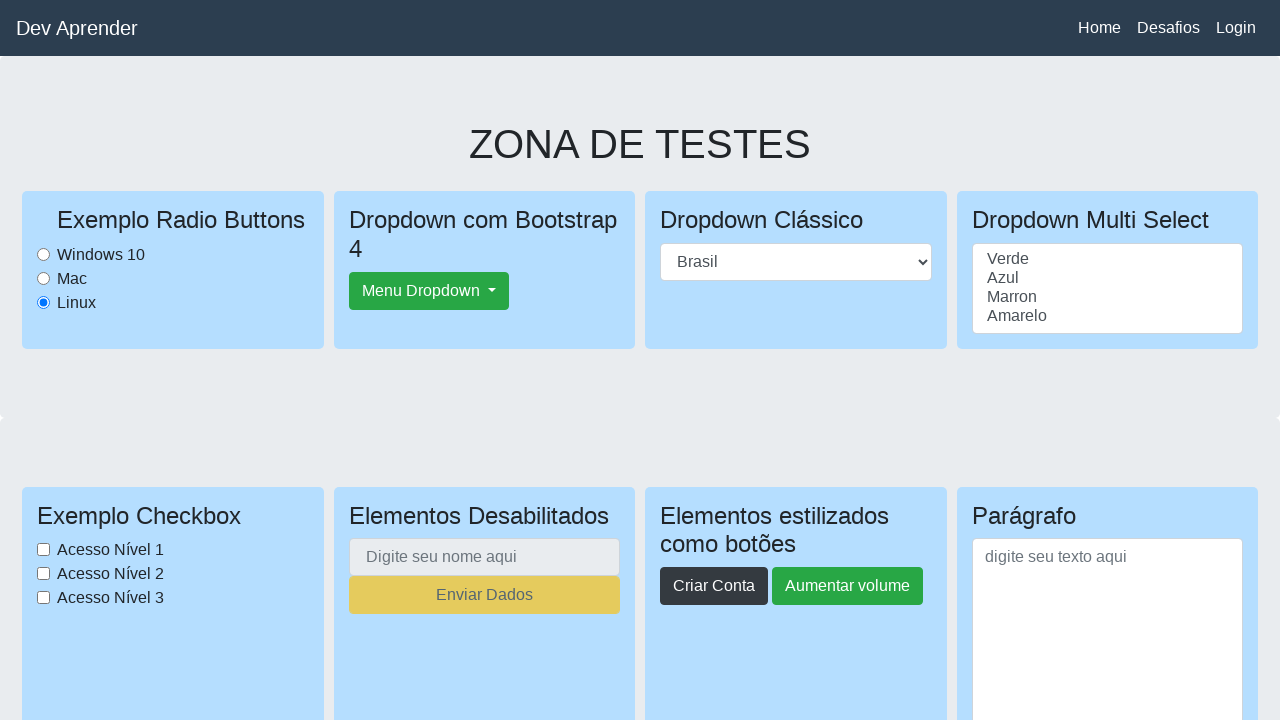

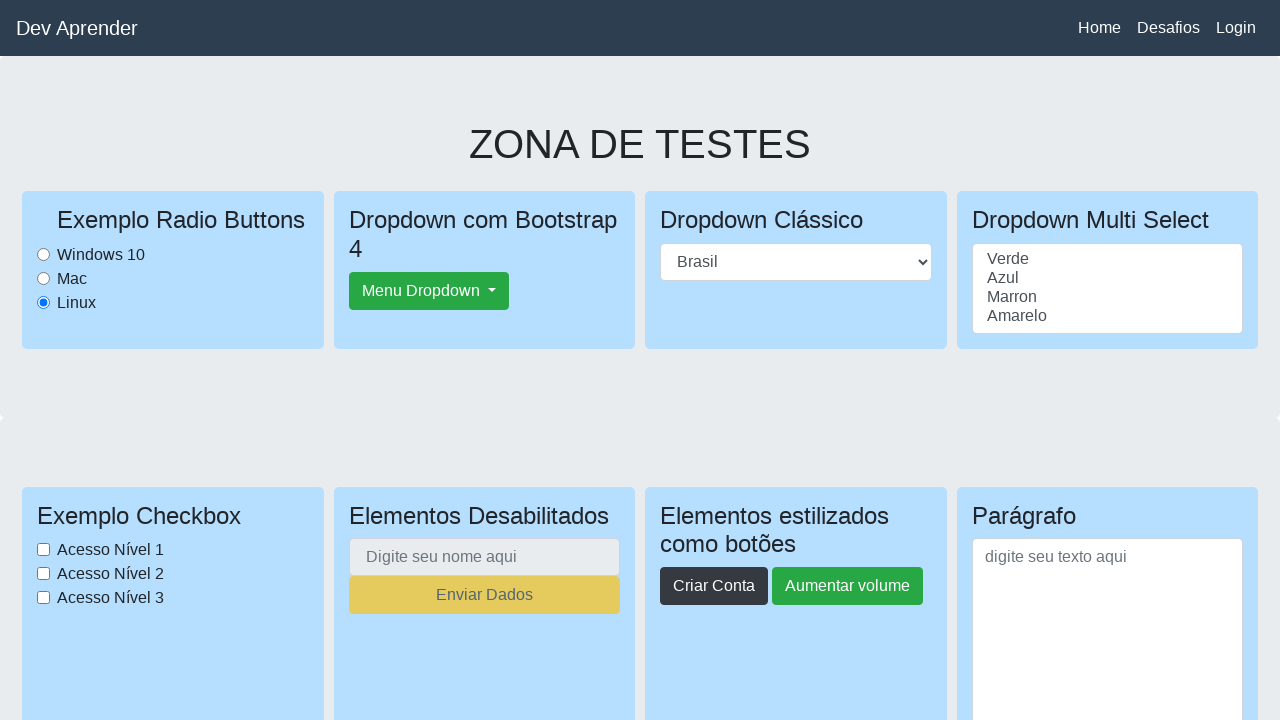